Tests dynamic loading with visibility wait by clicking a start button and waiting for a hidden element to become visible, then verifying the displayed text

Starting URL: https://the-internet.herokuapp.com/dynamic_loading/1

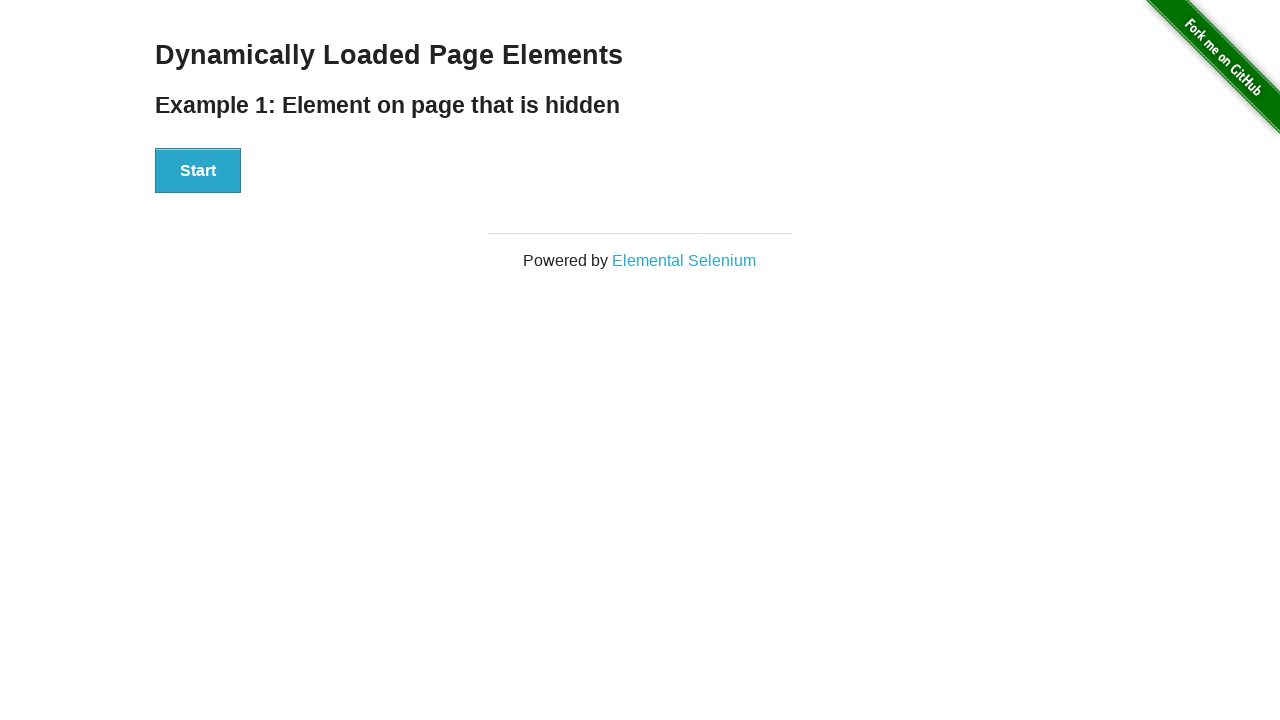

Start button became visible
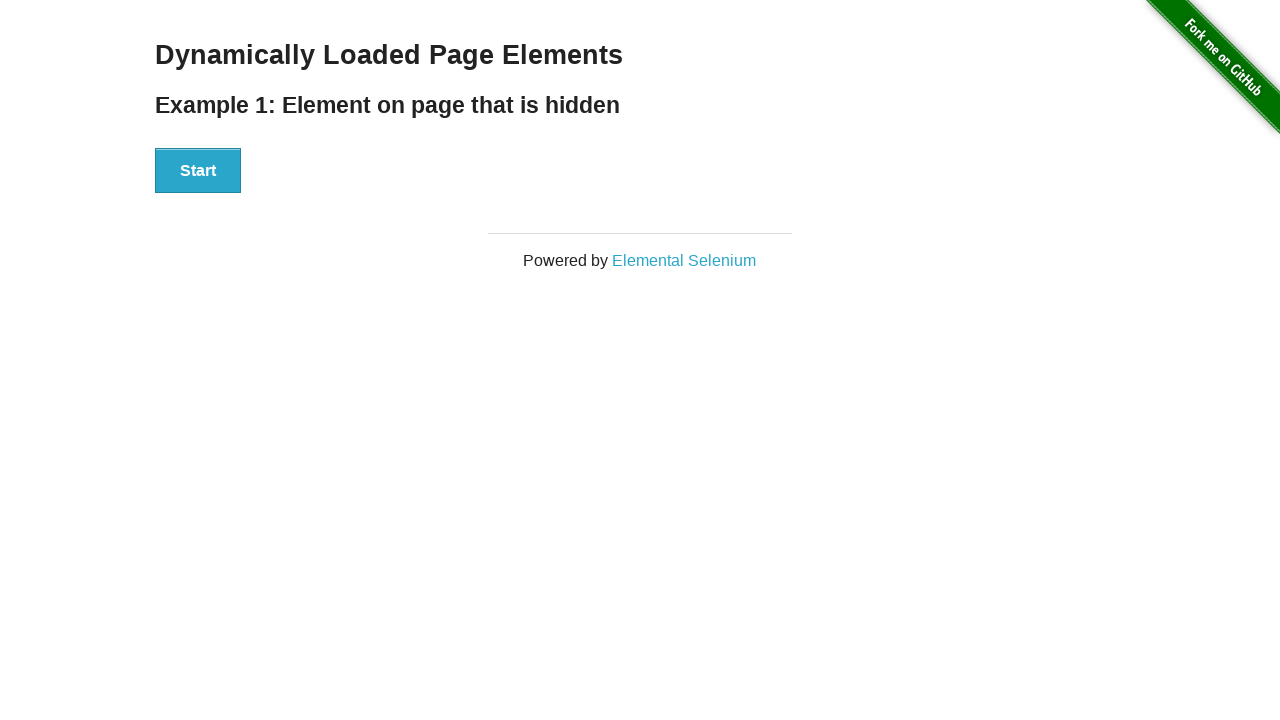

Clicked start button to trigger dynamic loading at (198, 171) on #start button
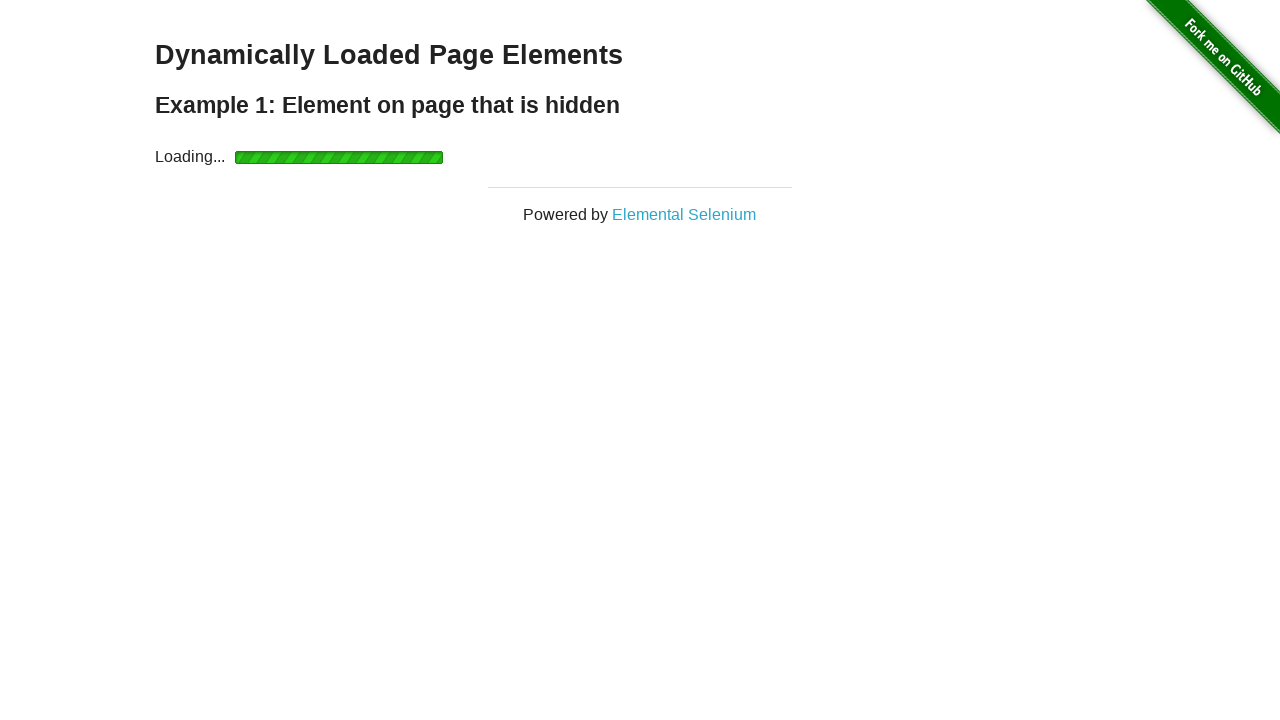

Hidden element became visible after dynamic loading
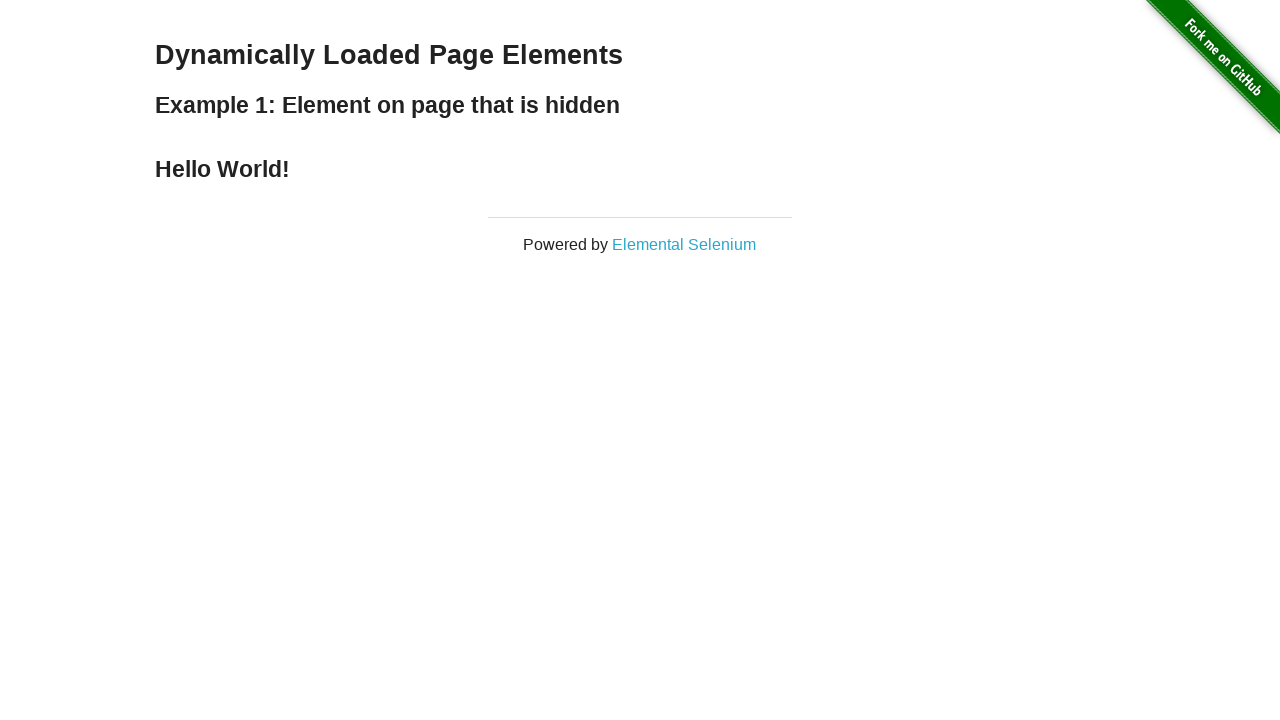

Verified displayed text equals 'Hello World!'
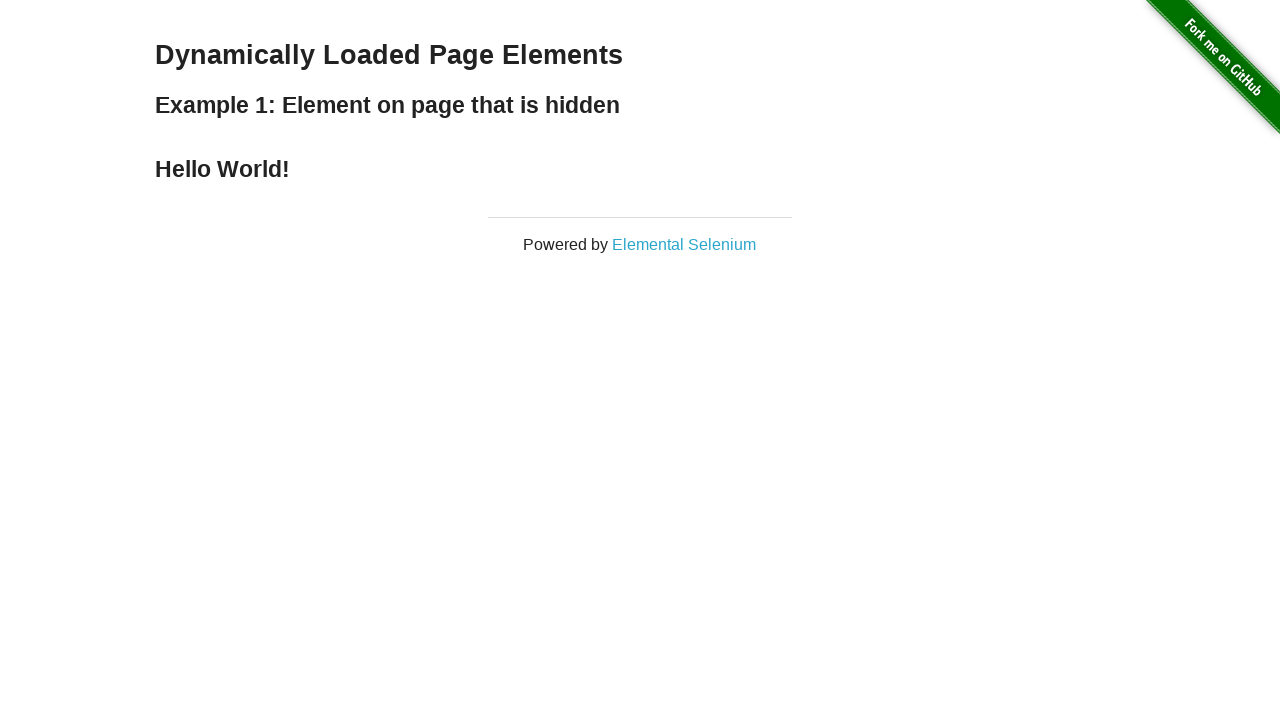

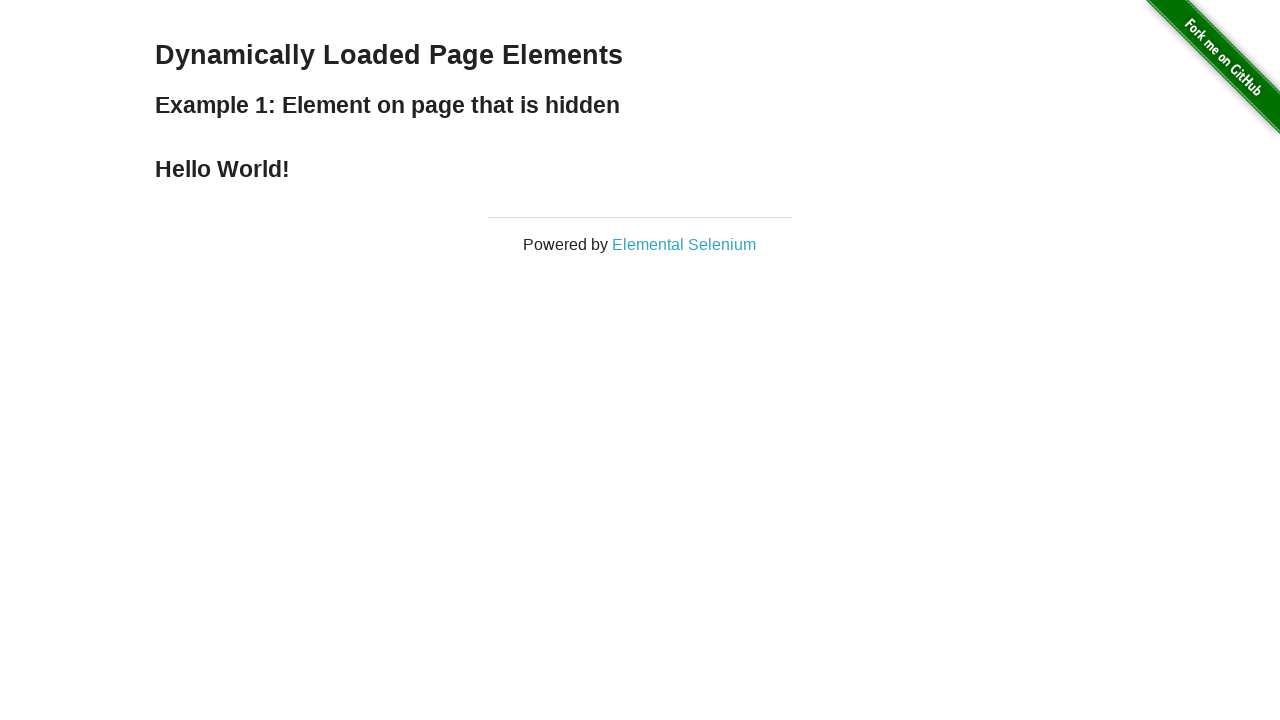